Tests dynamic control functionality by checking if a text field is initially disabled, clicking the "Enable Input" button, and verifying the text field becomes enabled.

Starting URL: https://training-support.net/webelements/dynamic-controls

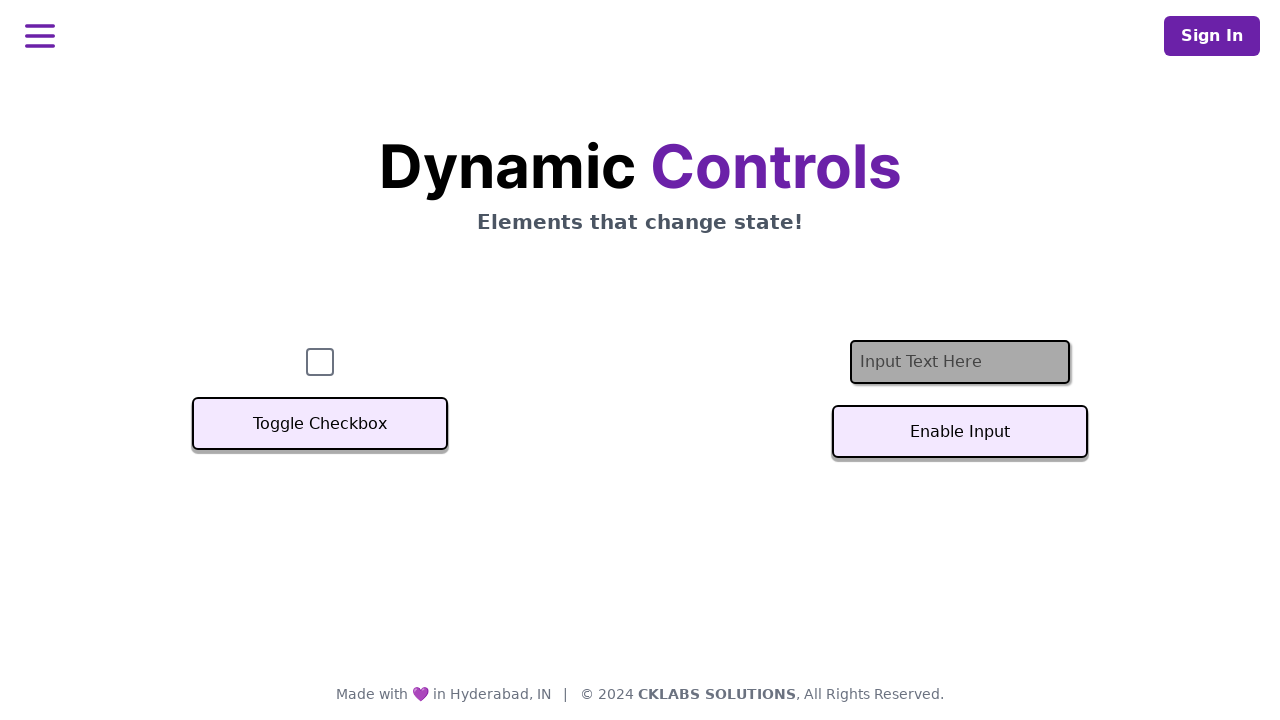

Navigated to dynamic controls test page
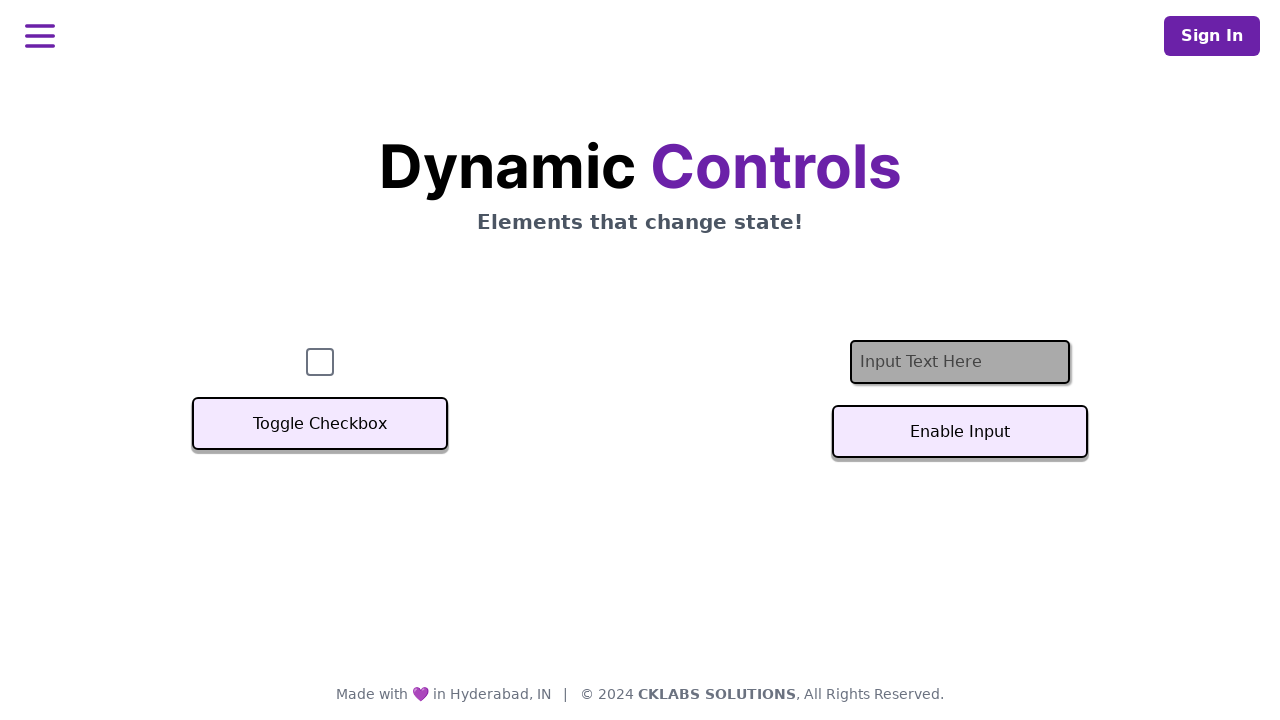

Checked initial text field state - enabled: False
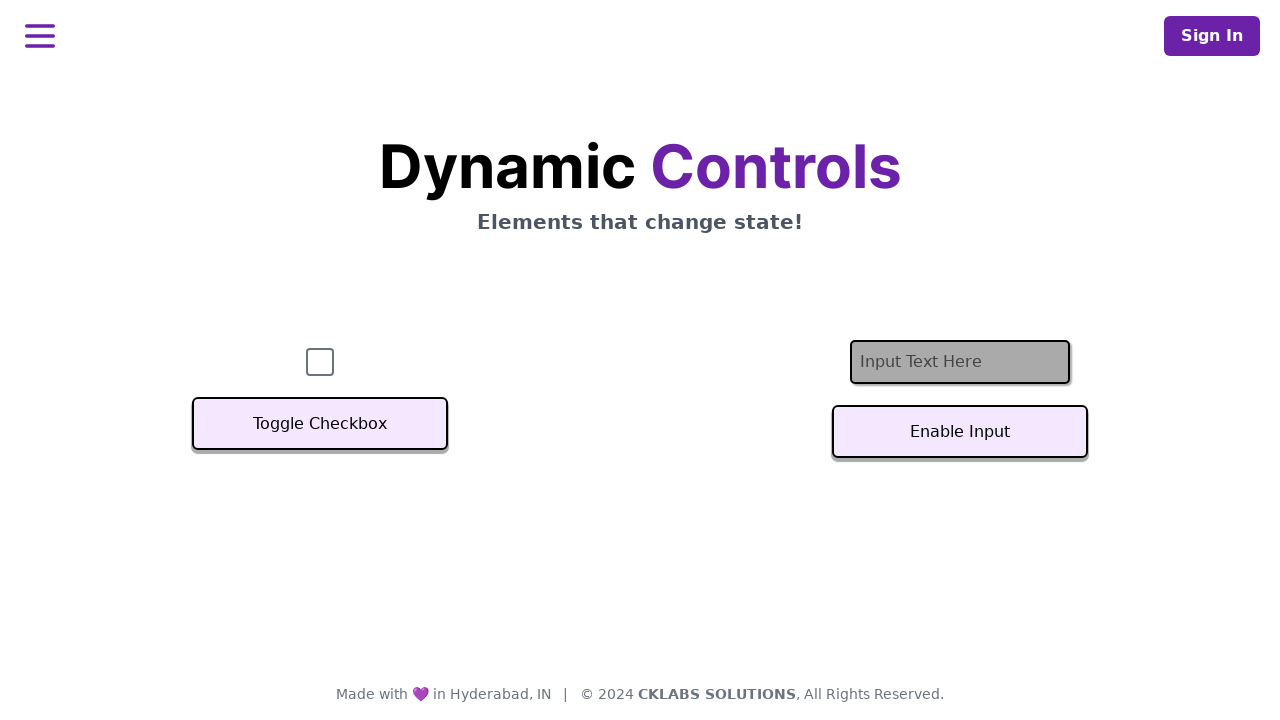

Clicked 'Enable Input' button at (960, 432) on #textInputButton
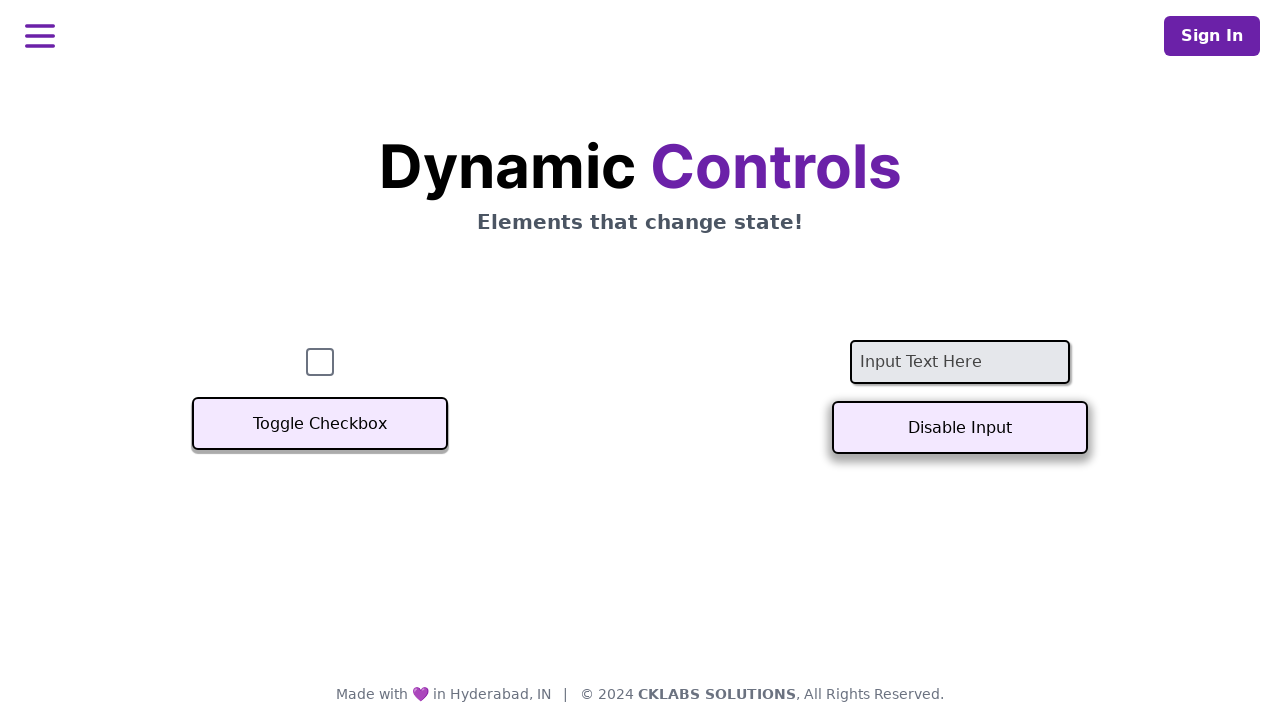

Text field became enabled after button click
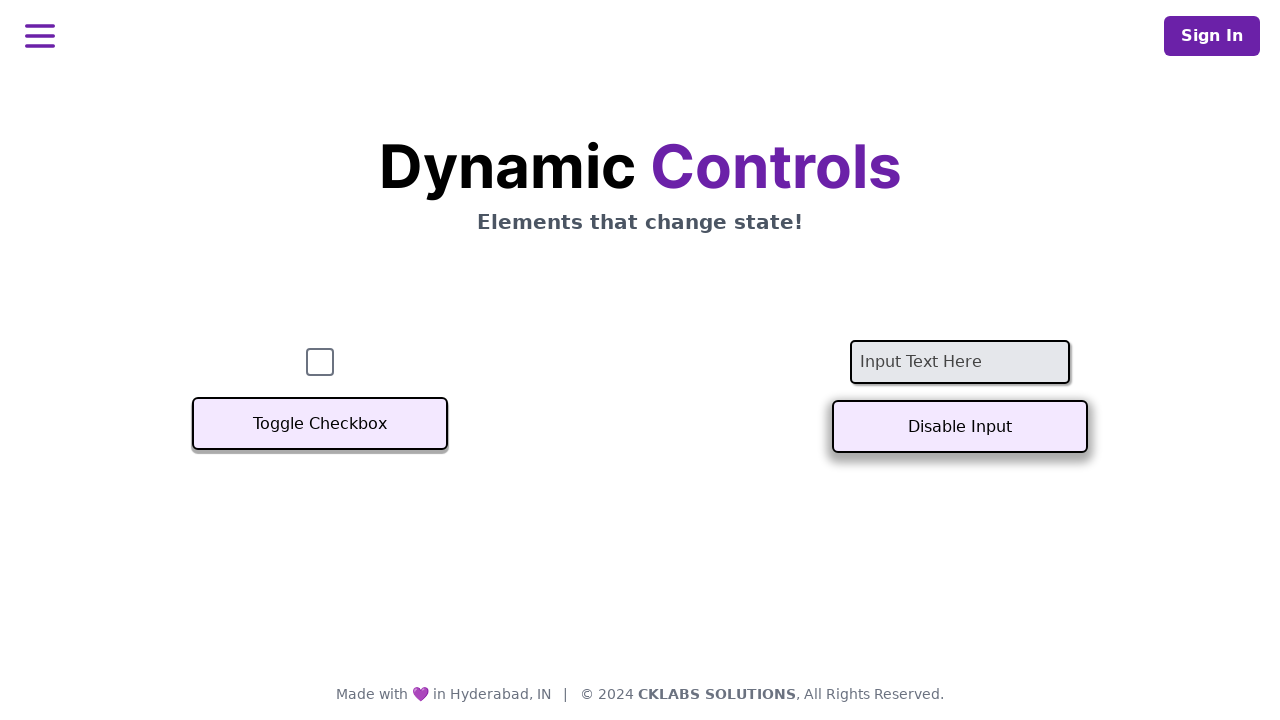

Verified text field is now enabled: True
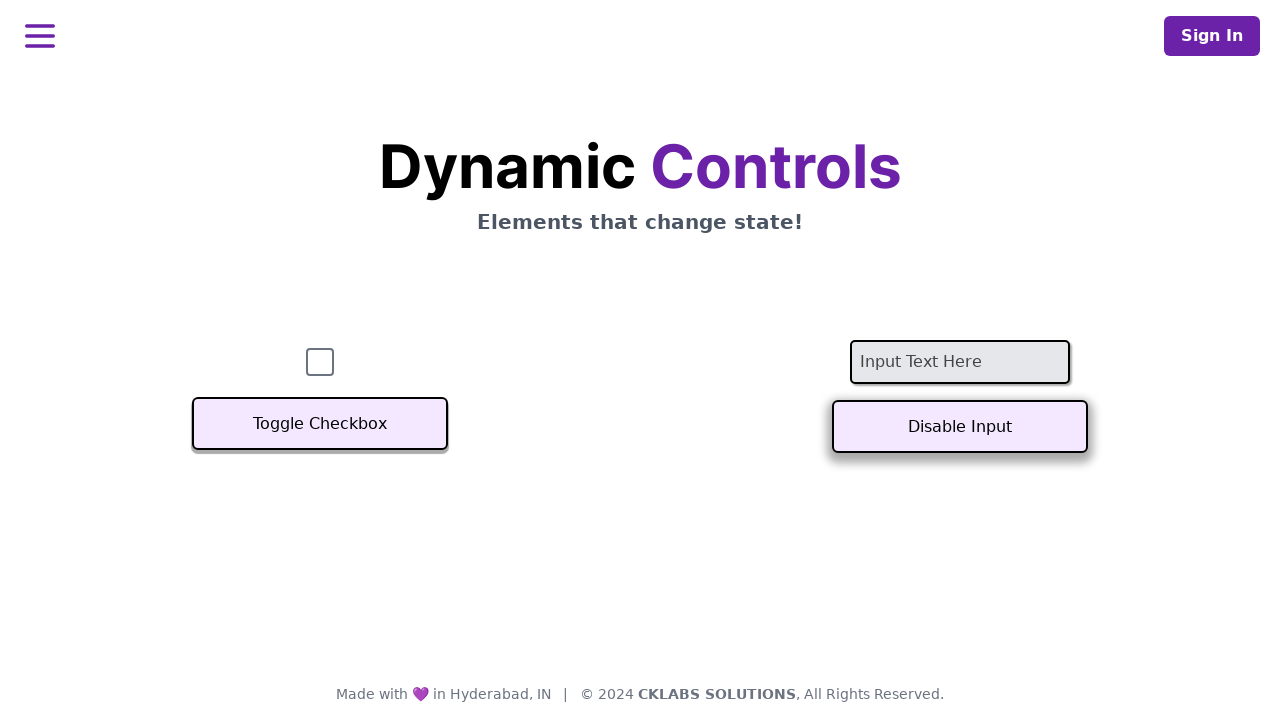

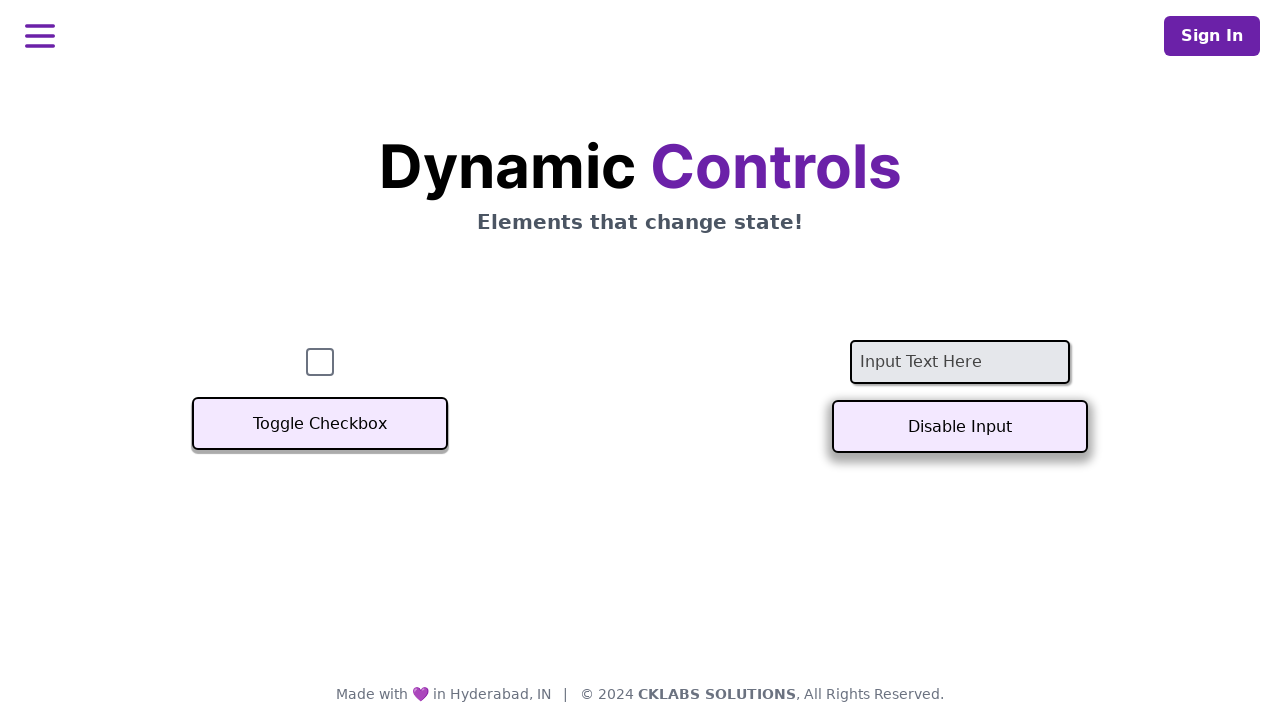